Navigates to an e-commerce site, opens the Top Deals page in a new tab, switches to it, and interacts with a date picker calendar

Starting URL: https://rahulshettyacademy.com/seleniumPractise/#/

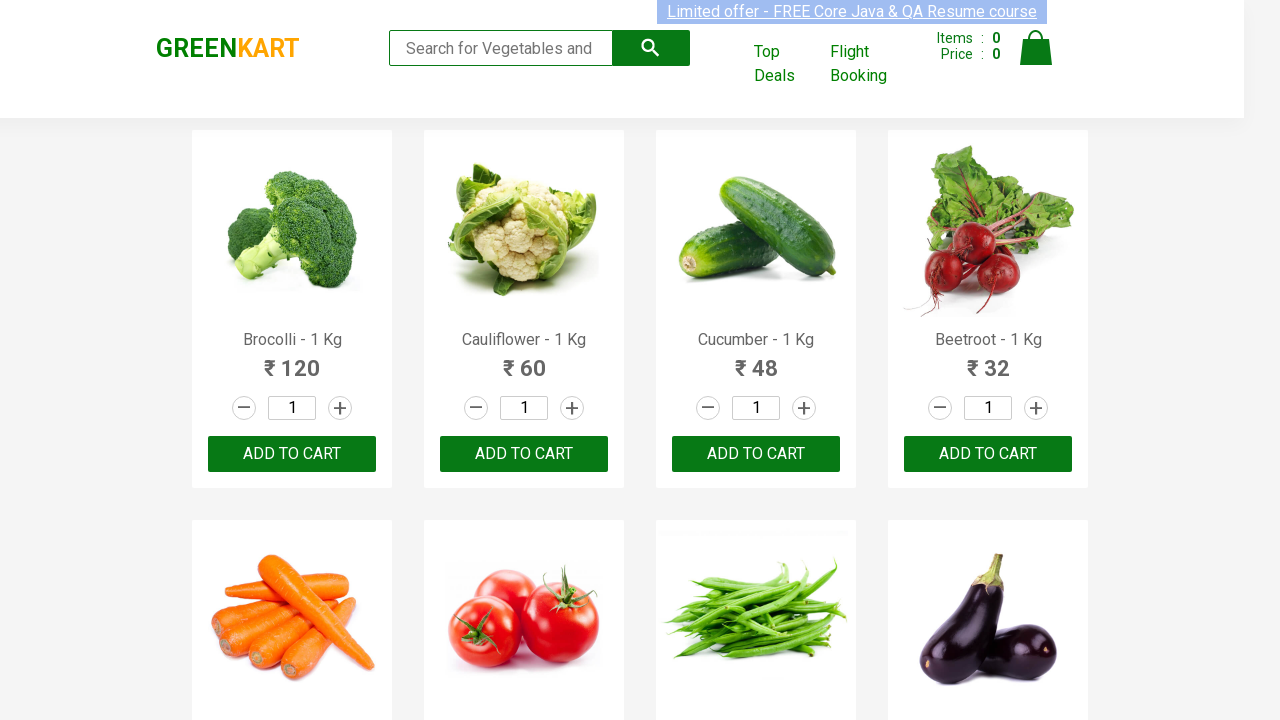

Clicked on Top Deals link and opened in new tab at (787, 64) on xpath=//a[contains(text(),'Top Deals')]
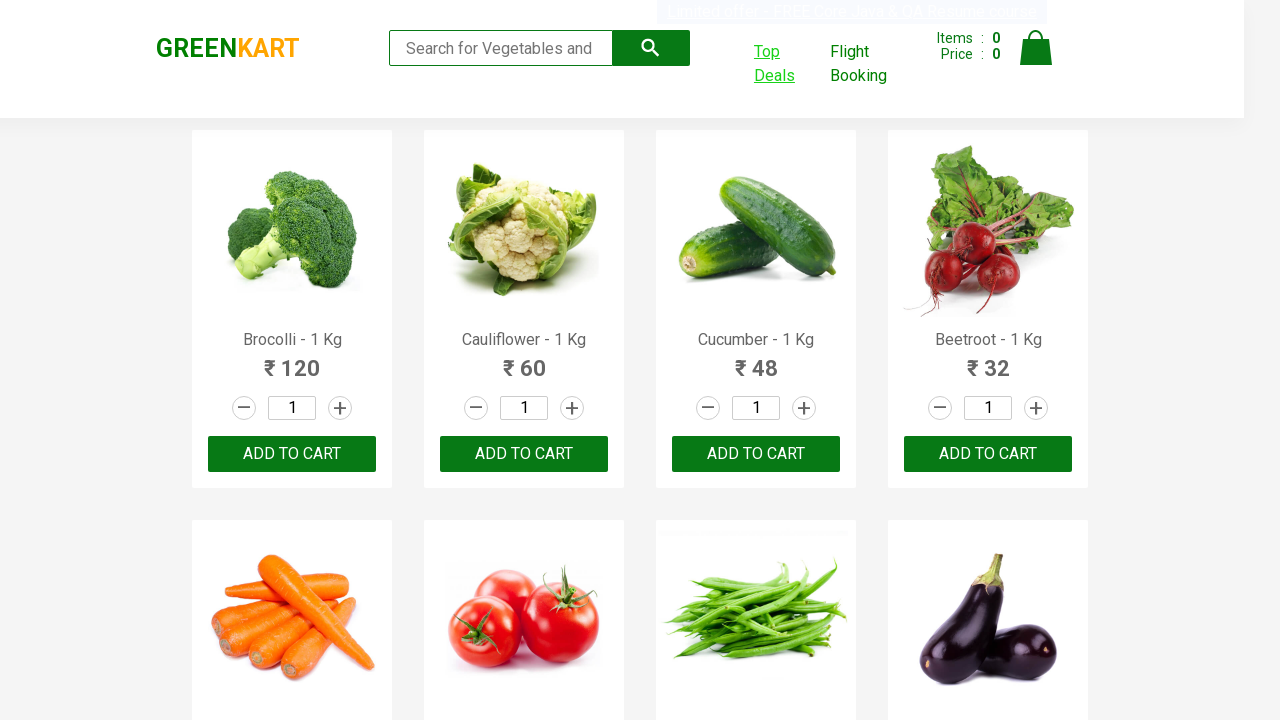

Top Deals page loaded successfully
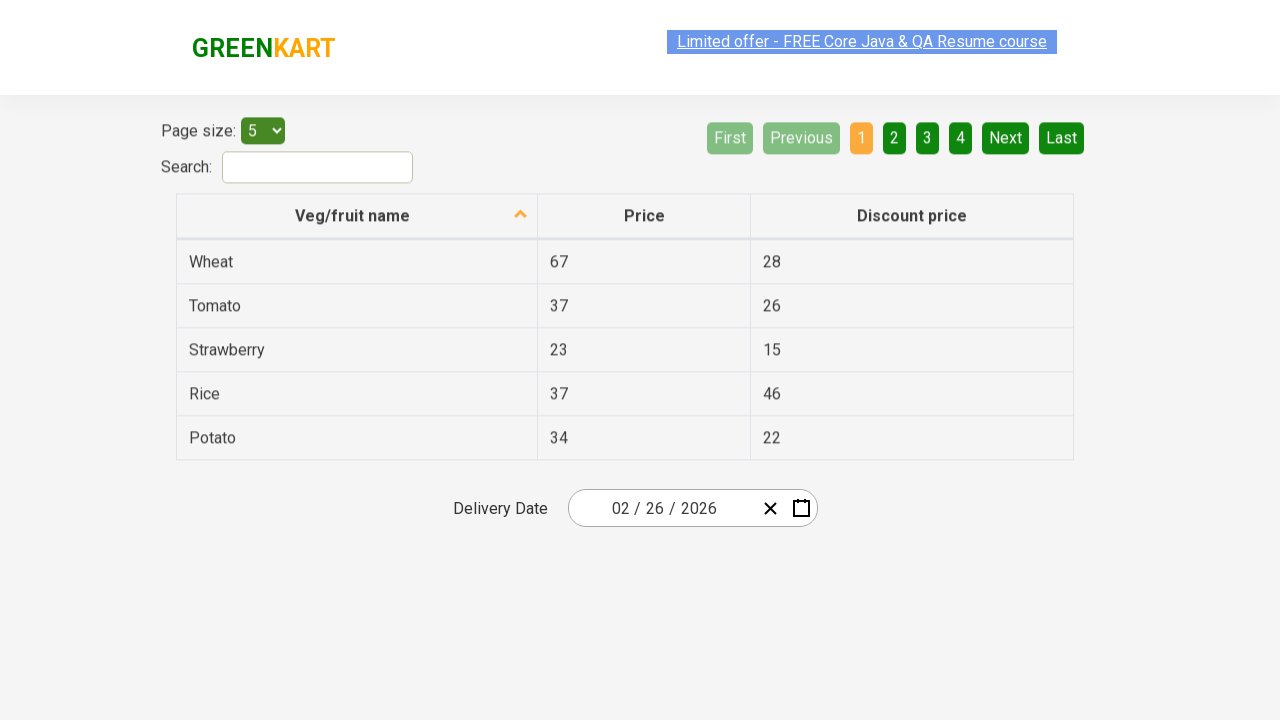

Clicked on calendar button to open date picker at (801, 508) on svg.react-date-picker__calendar-button__icon.react-date-picker__button__icon
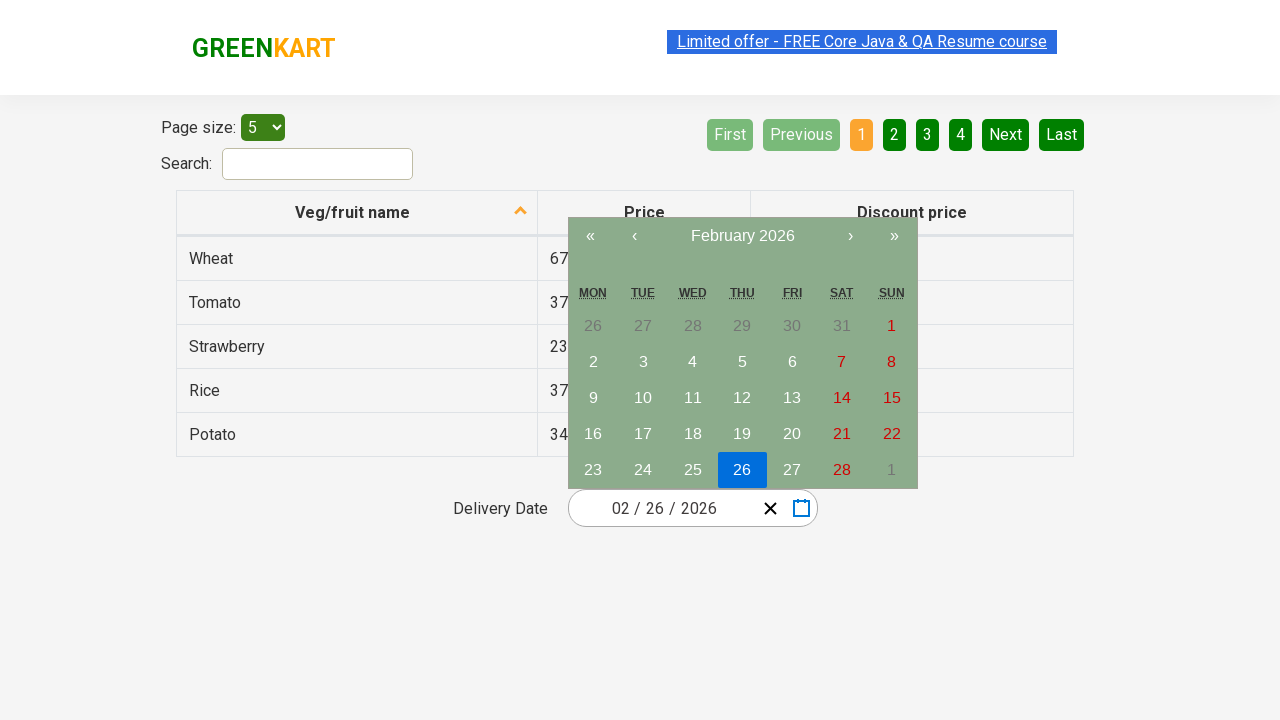

Clicked on month/year navigation label in calendar at (742, 236) on span.react-calendar__navigation__label__labelText.react-calendar__navigation__la
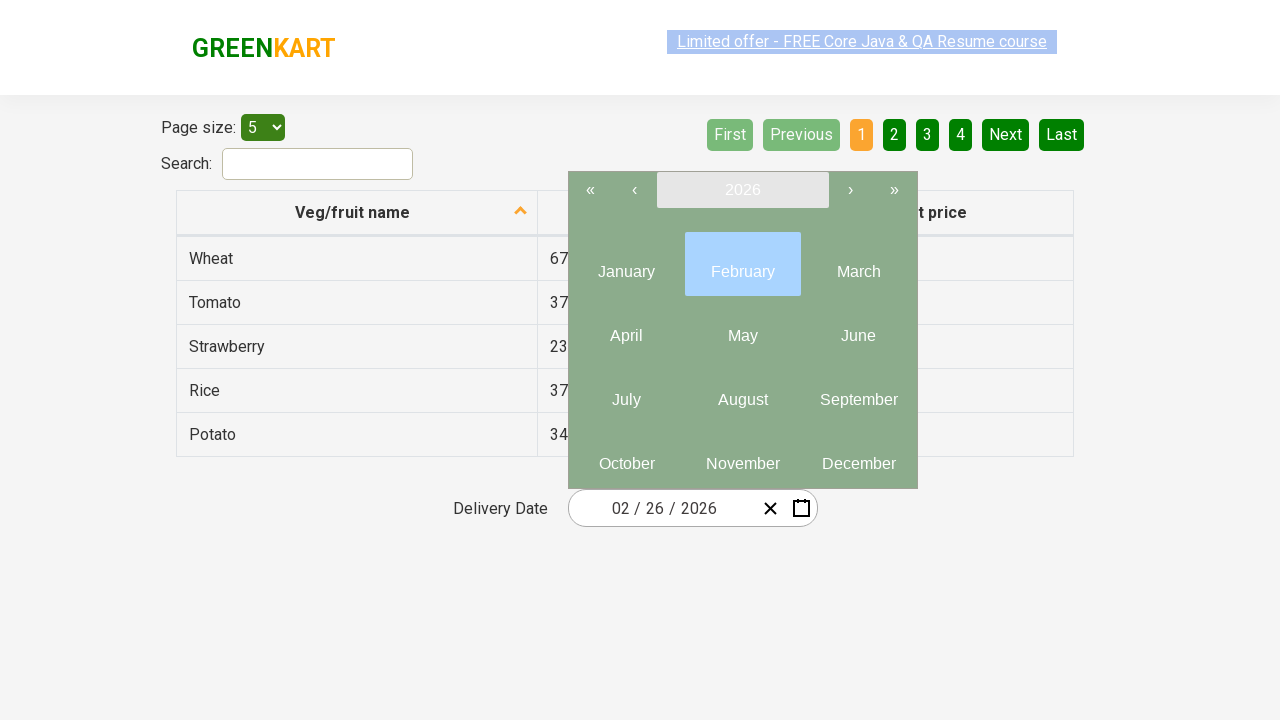

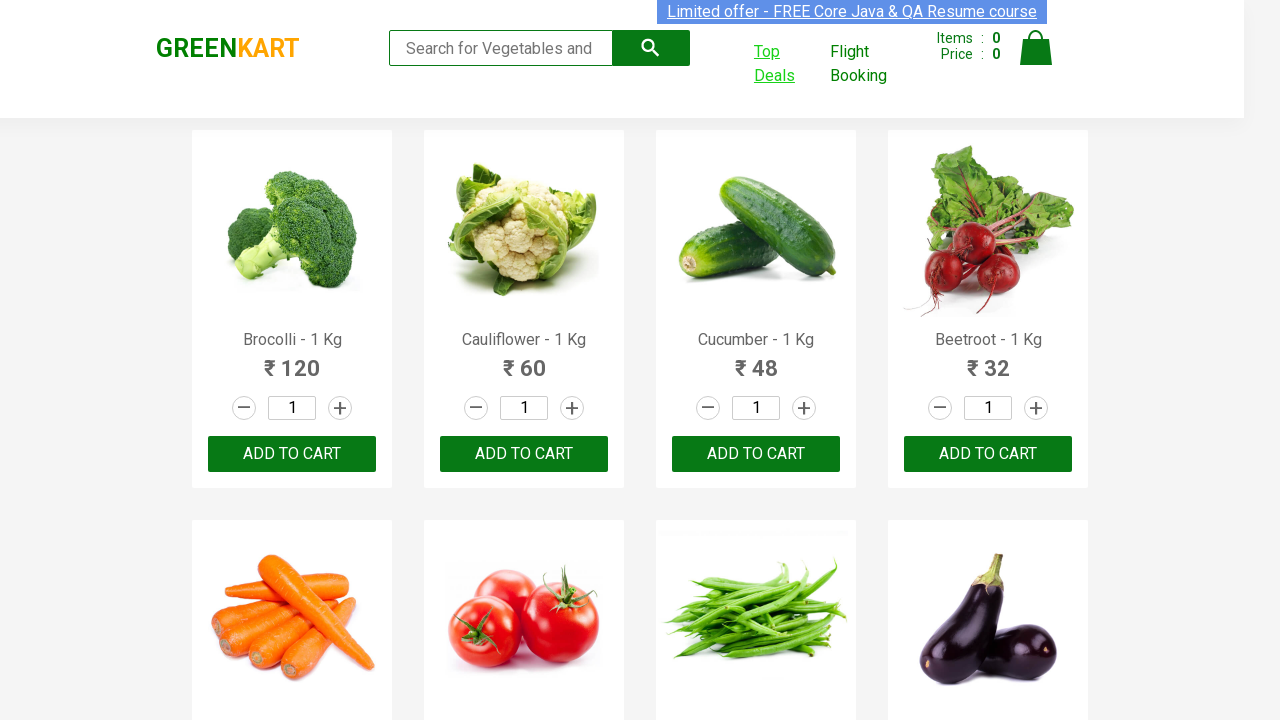